Tests a registration form by filling in personal information fields (name, surname, email, phone, address) and submitting the form, then verifies successful registration message.

Starting URL: http://suninjuly.github.io/registration1.html

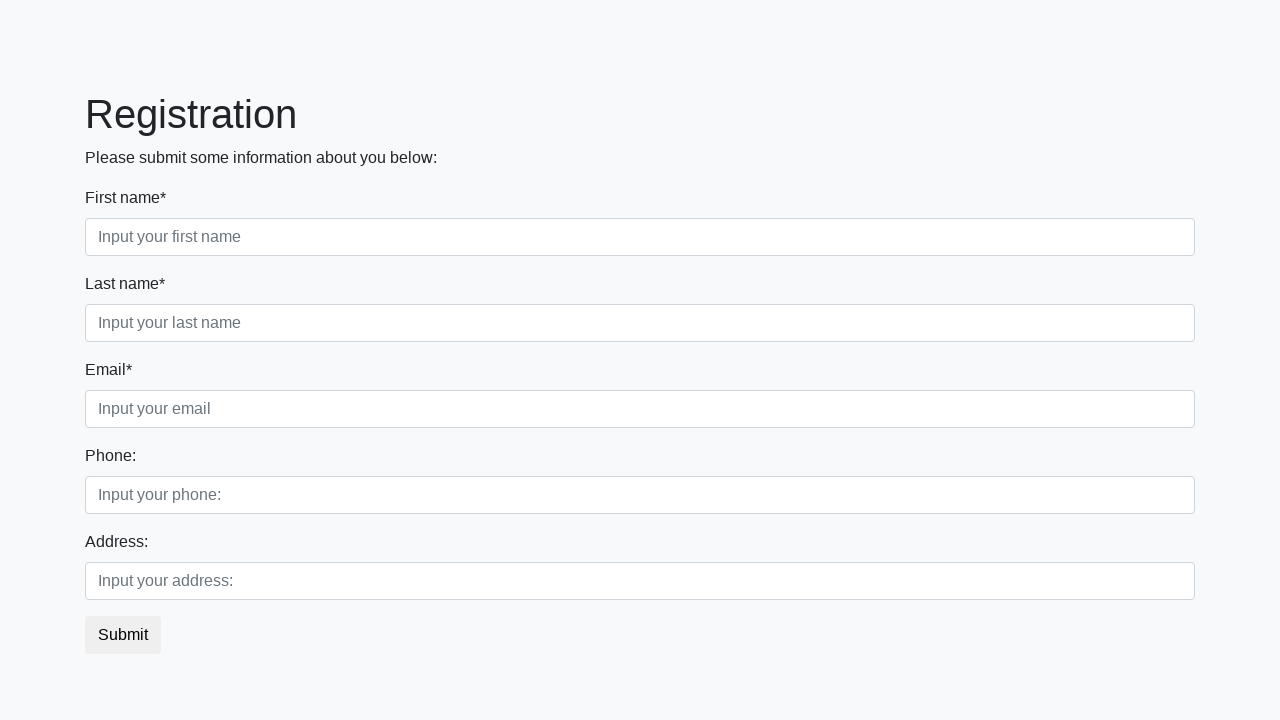

Navigated to registration form page
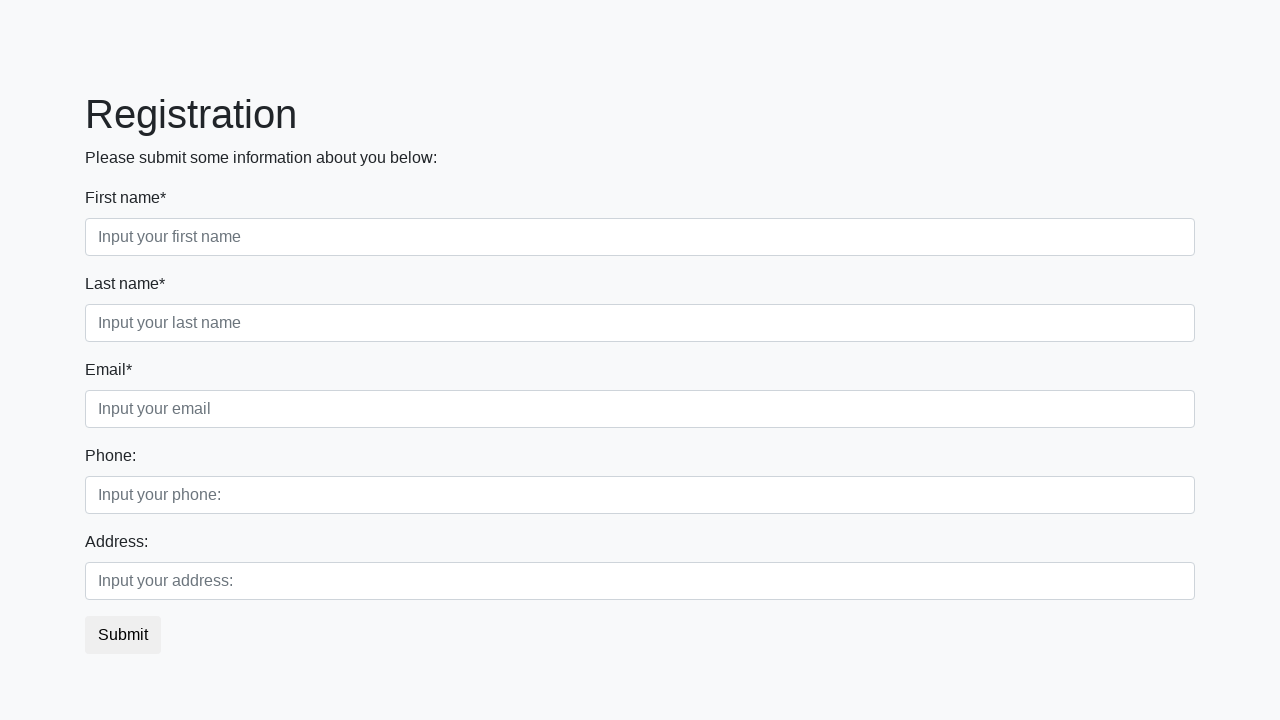

Filled first name field with 'Marcus' on .first_block .form-group:nth-child(1) input
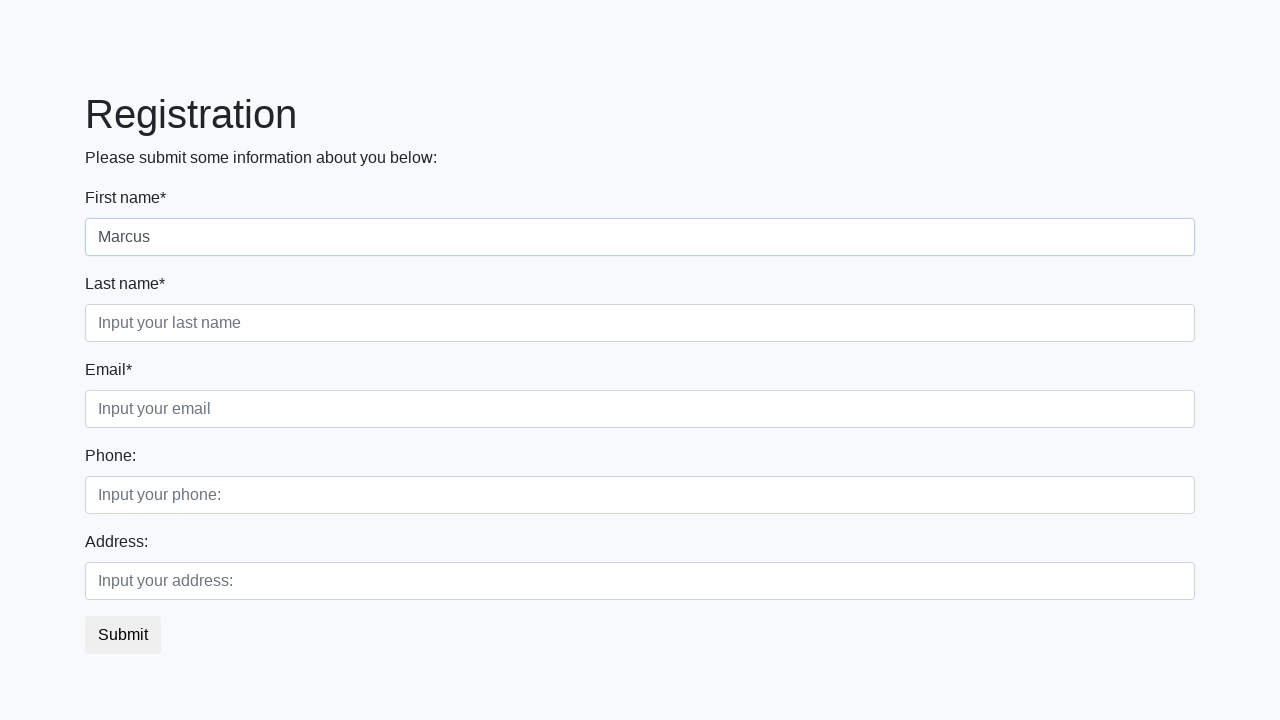

Filled surname field with 'Johnson' on .first_block .form-group:nth-child(2) input
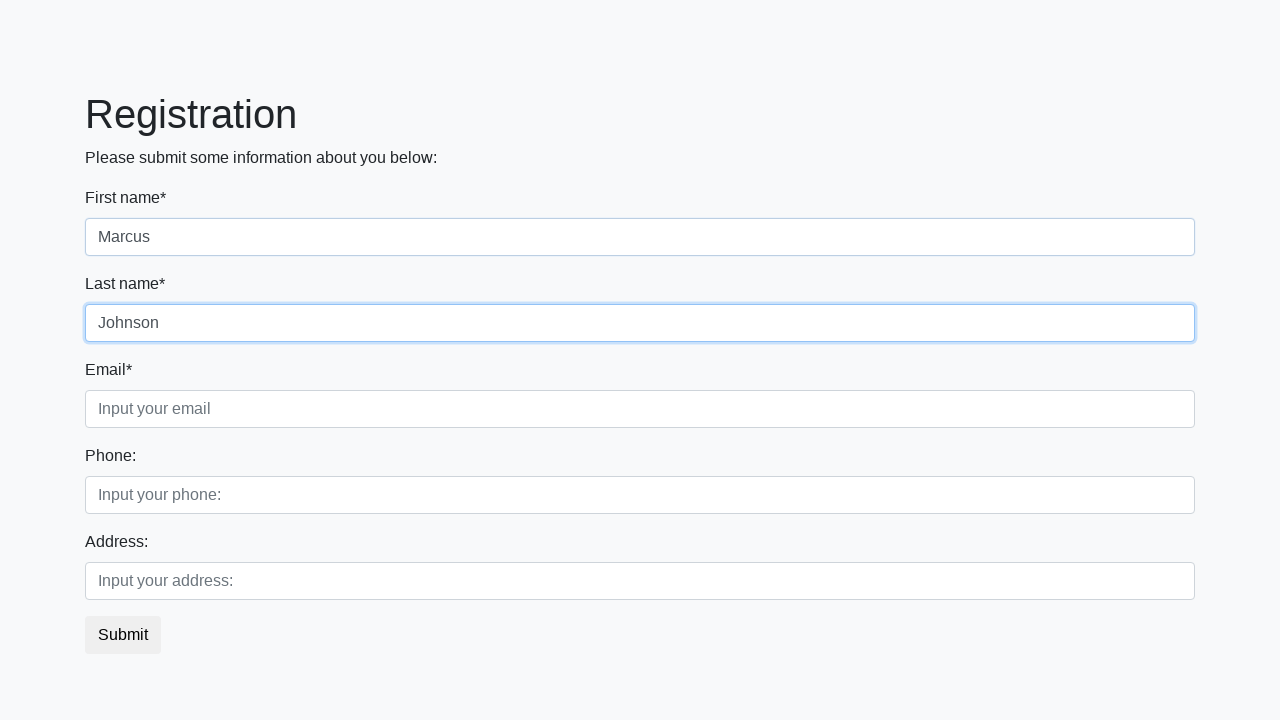

Filled email field with 'marcus.johnson@example.com' on .first_block .form-group:nth-child(3) input
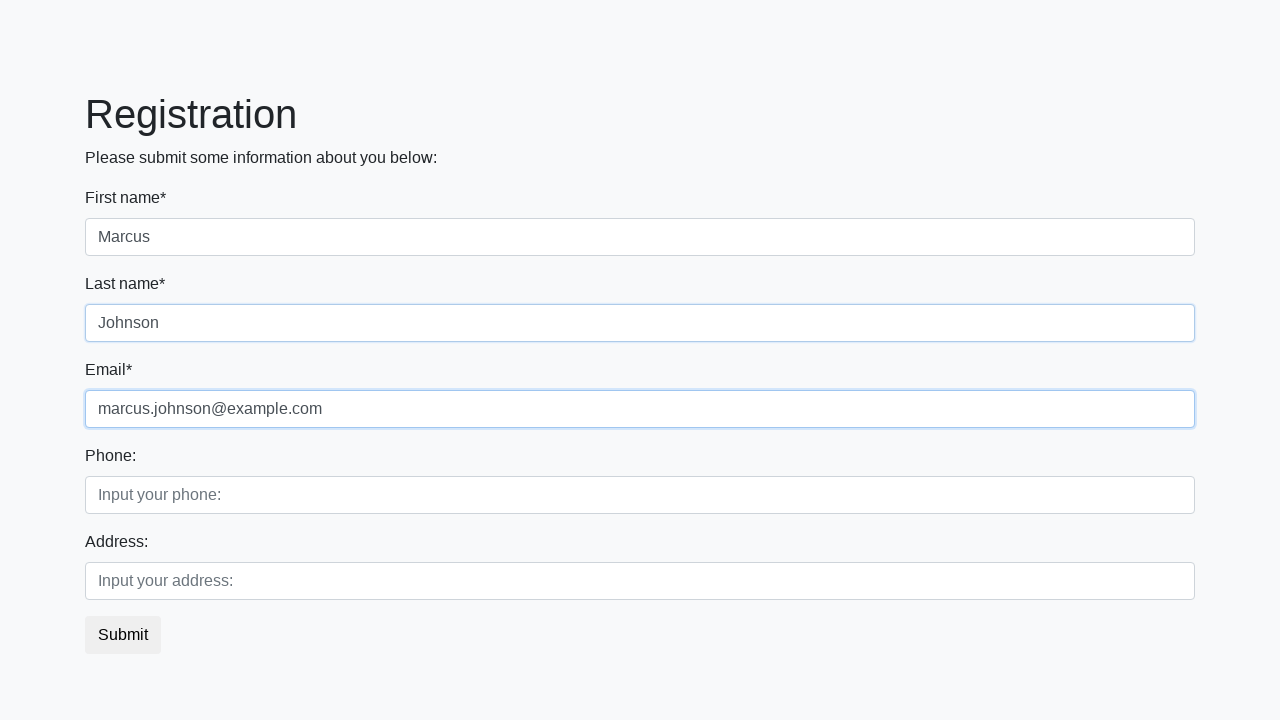

Filled phone field with '5551234567' on .second_block .form-group:nth-child(1) input
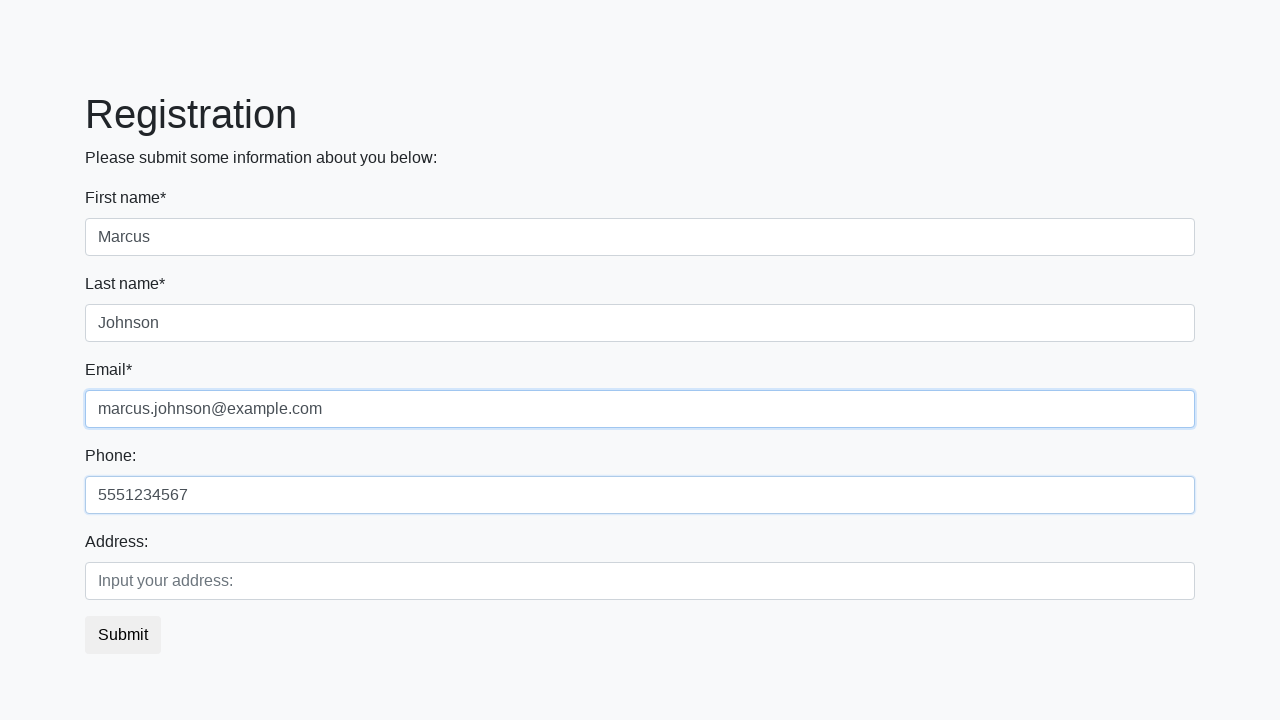

Filled address field with '123 Main Street, Boston' on .second_block .form-group:nth-child(2) input
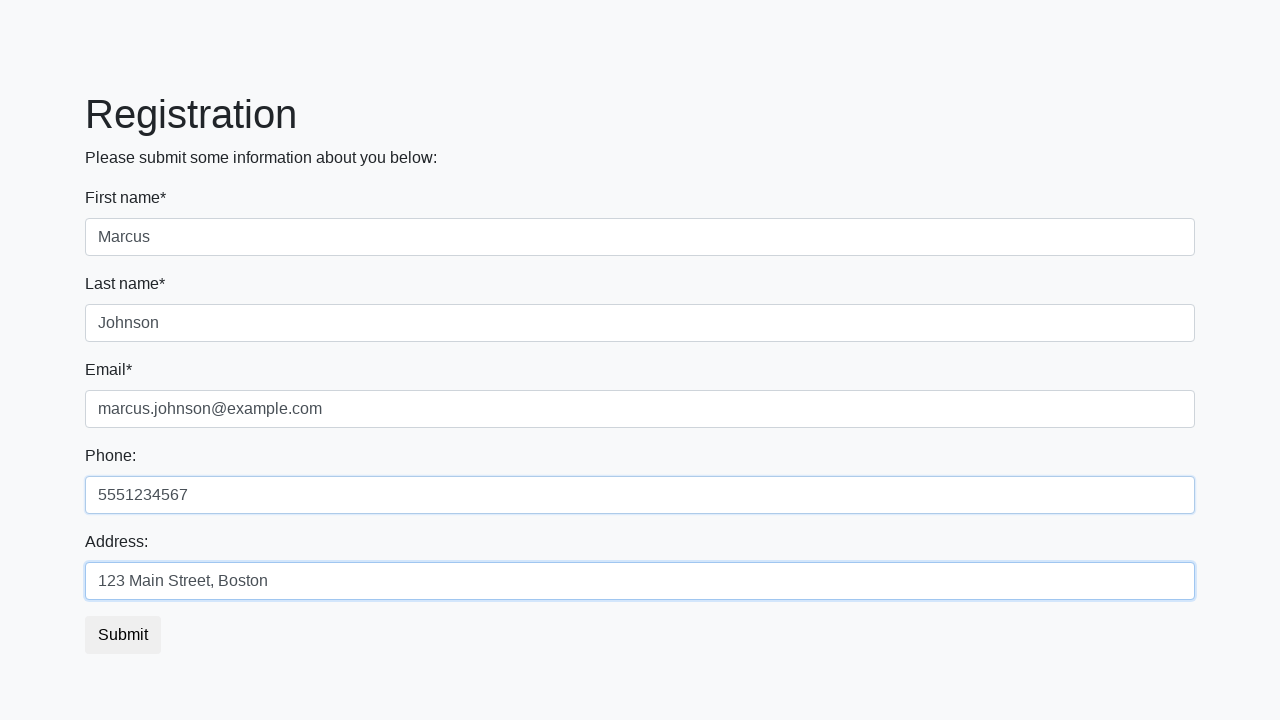

Clicked submit button to register at (123, 635) on .btn
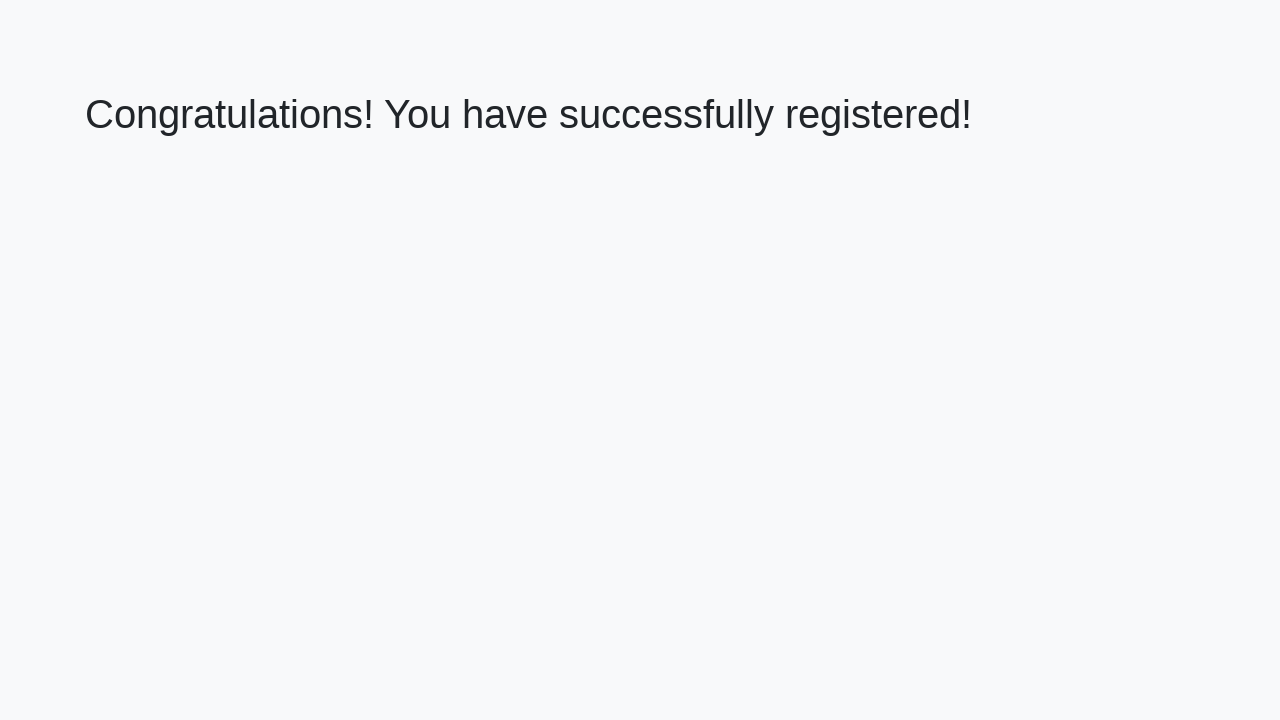

Success message heading appeared, registration verified
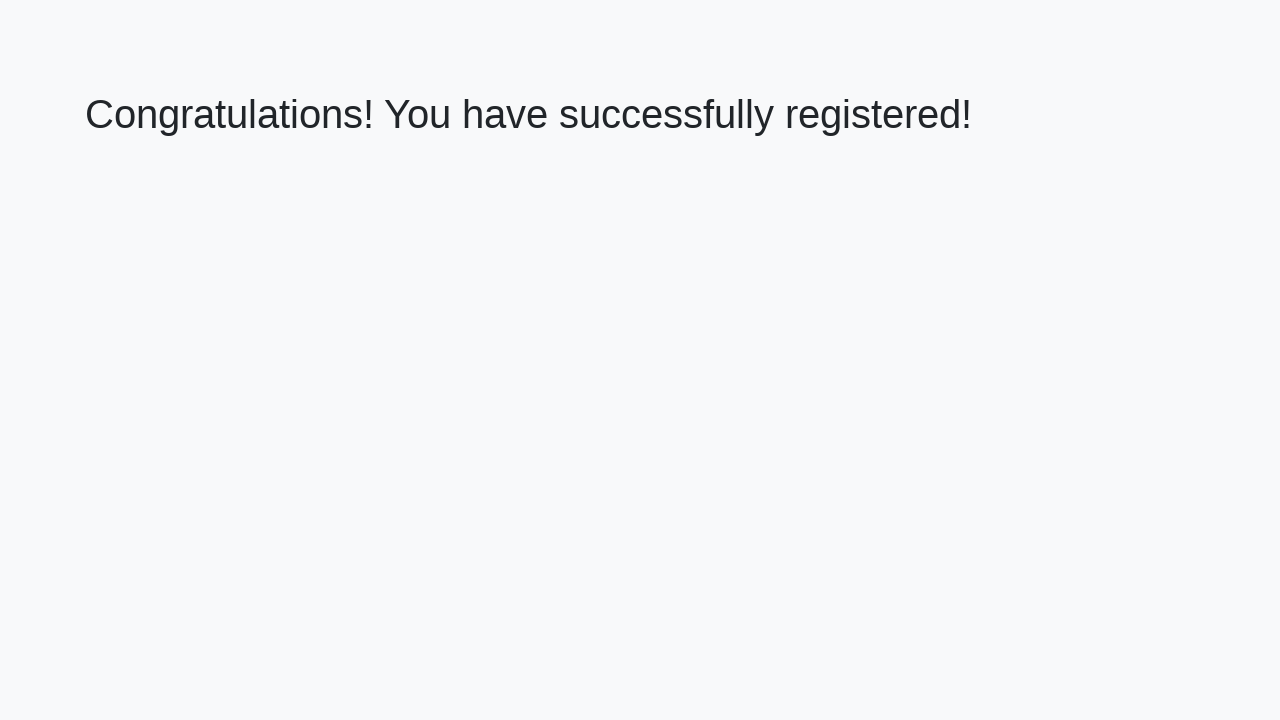

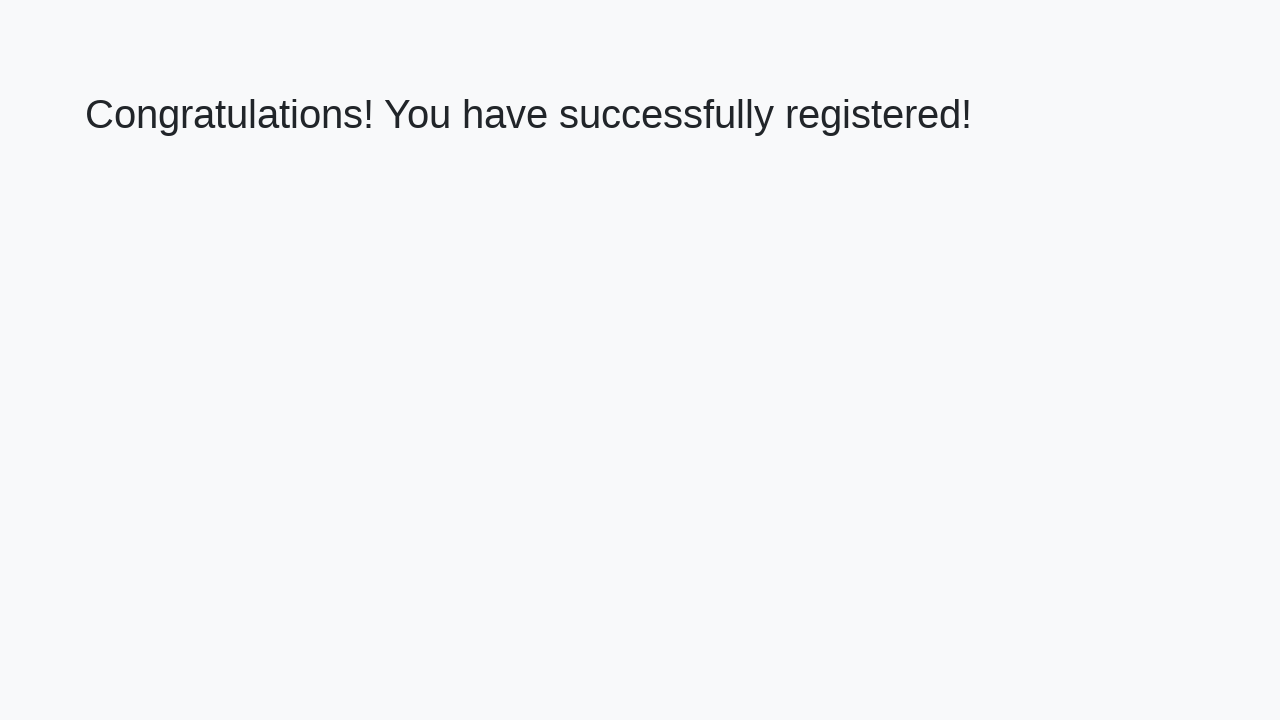